Simple test that navigates to rameshsoft.com and maximizes the browser window to verify the site loads correctly.

Starting URL: https://www.rameshsoft.com

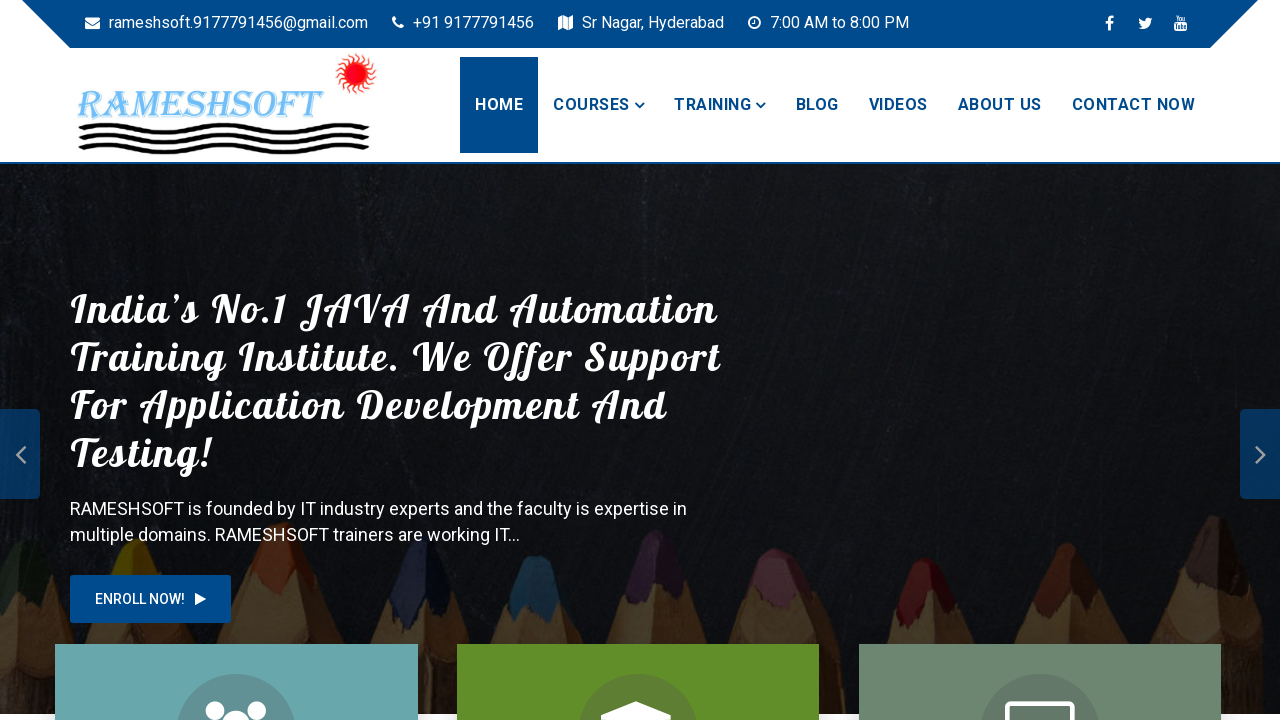

Navigated to https://www.rameshsoft.com
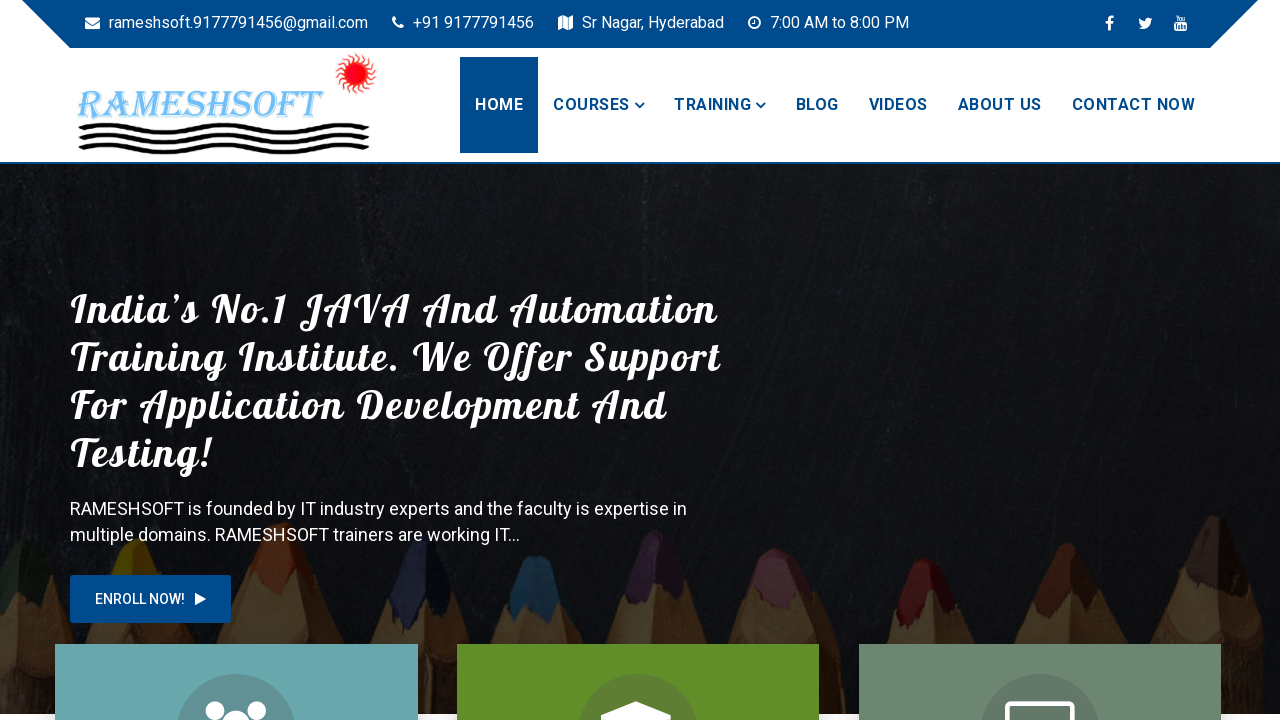

Maximized browser window to 1920x1080
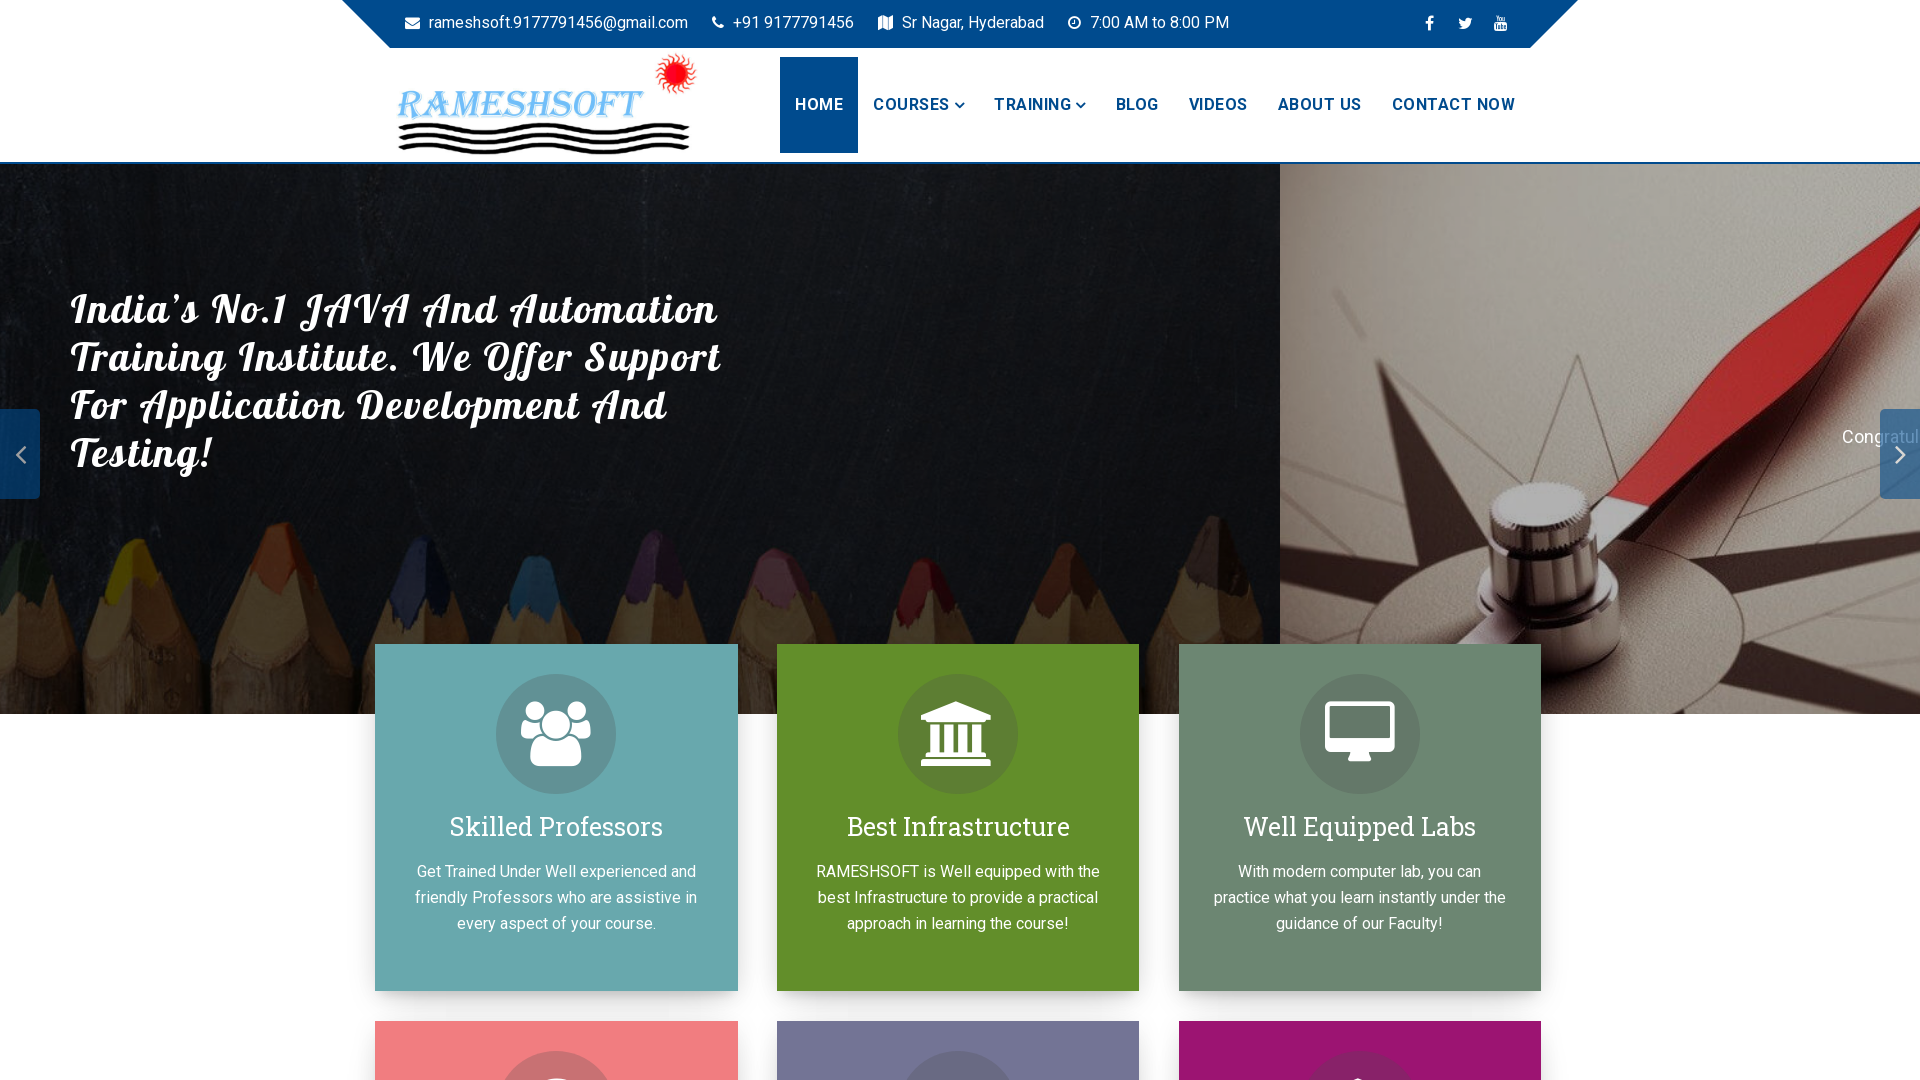

Page fully loaded and DOM content is ready
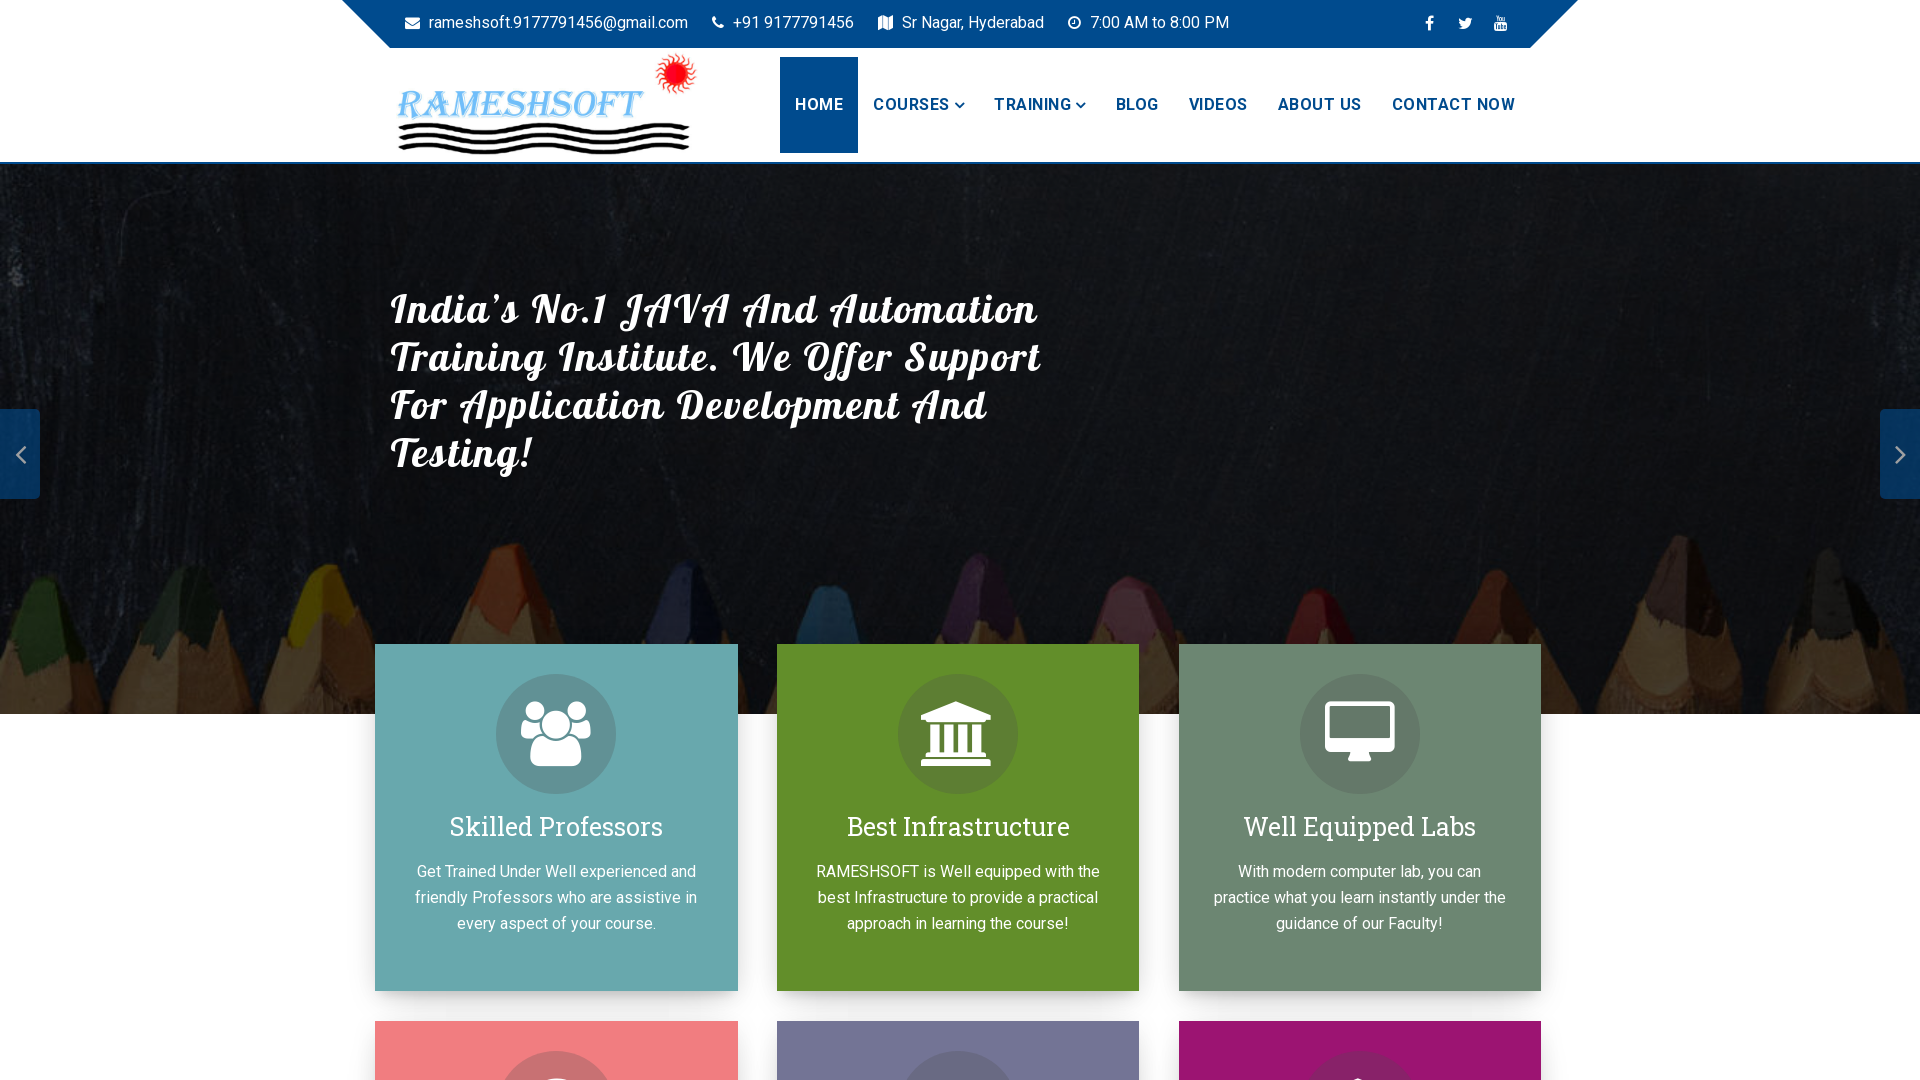

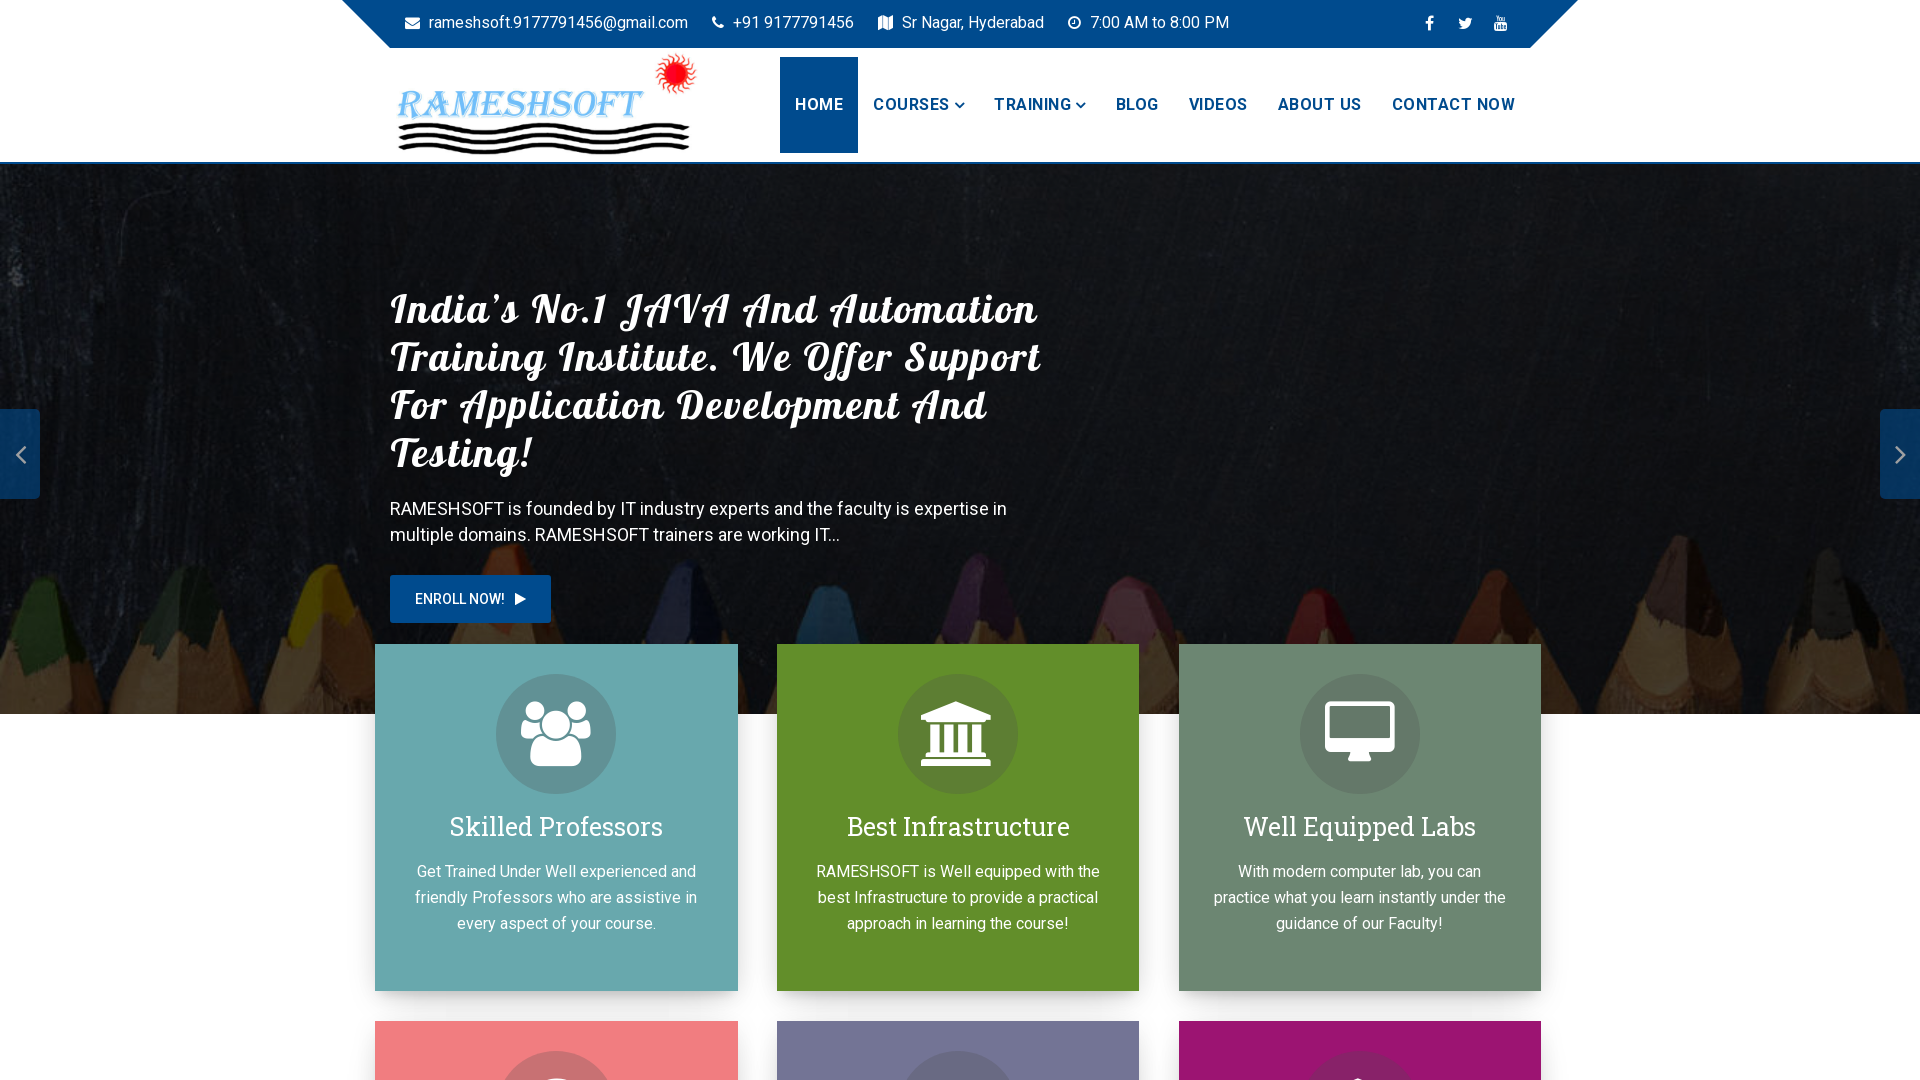